Tests that a todo item is removed when edited to an empty string

Starting URL: https://demo.playwright.dev/todomvc

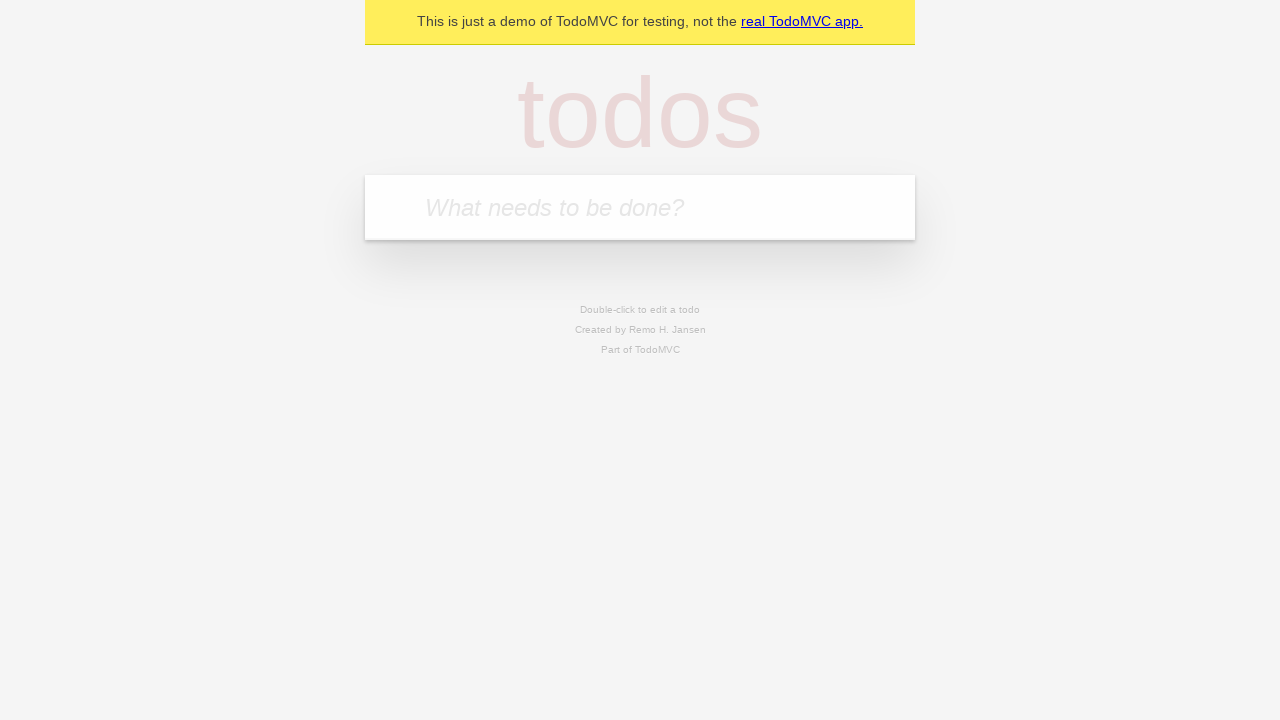

Filled todo input with 'buy some cheese' on internal:attr=[placeholder="What needs to be done?"i]
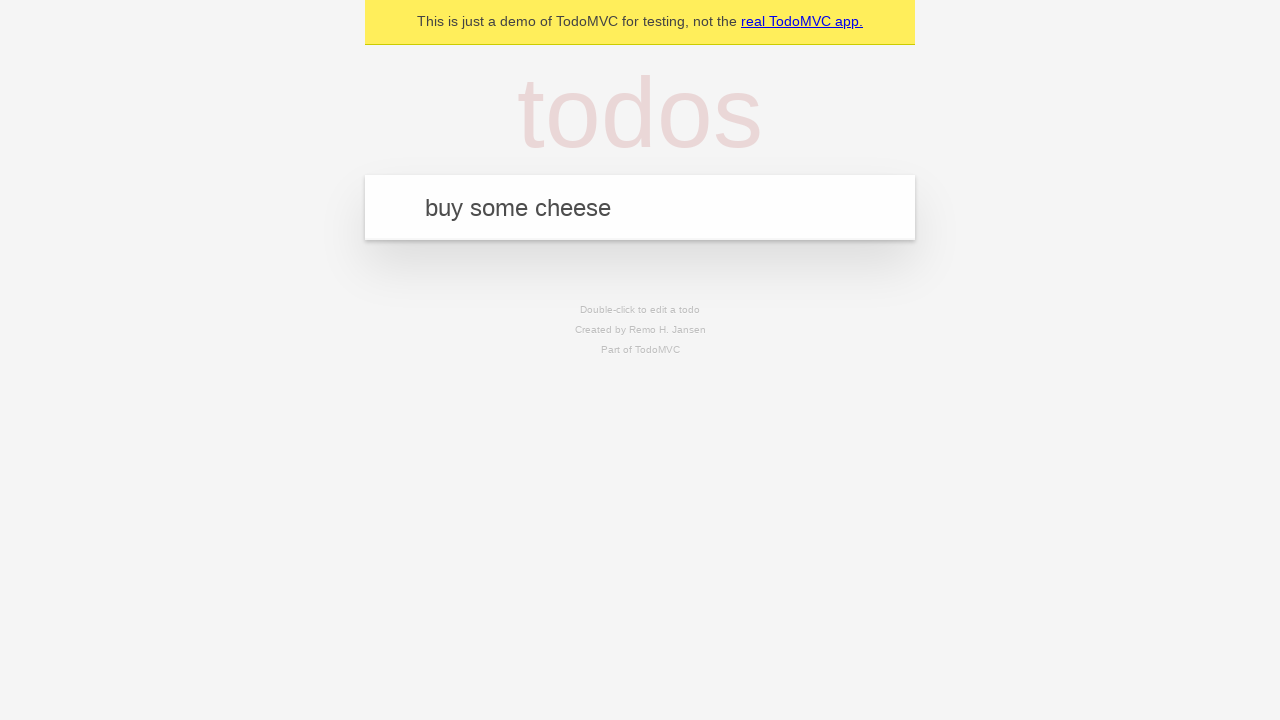

Pressed Enter to add first todo item on internal:attr=[placeholder="What needs to be done?"i]
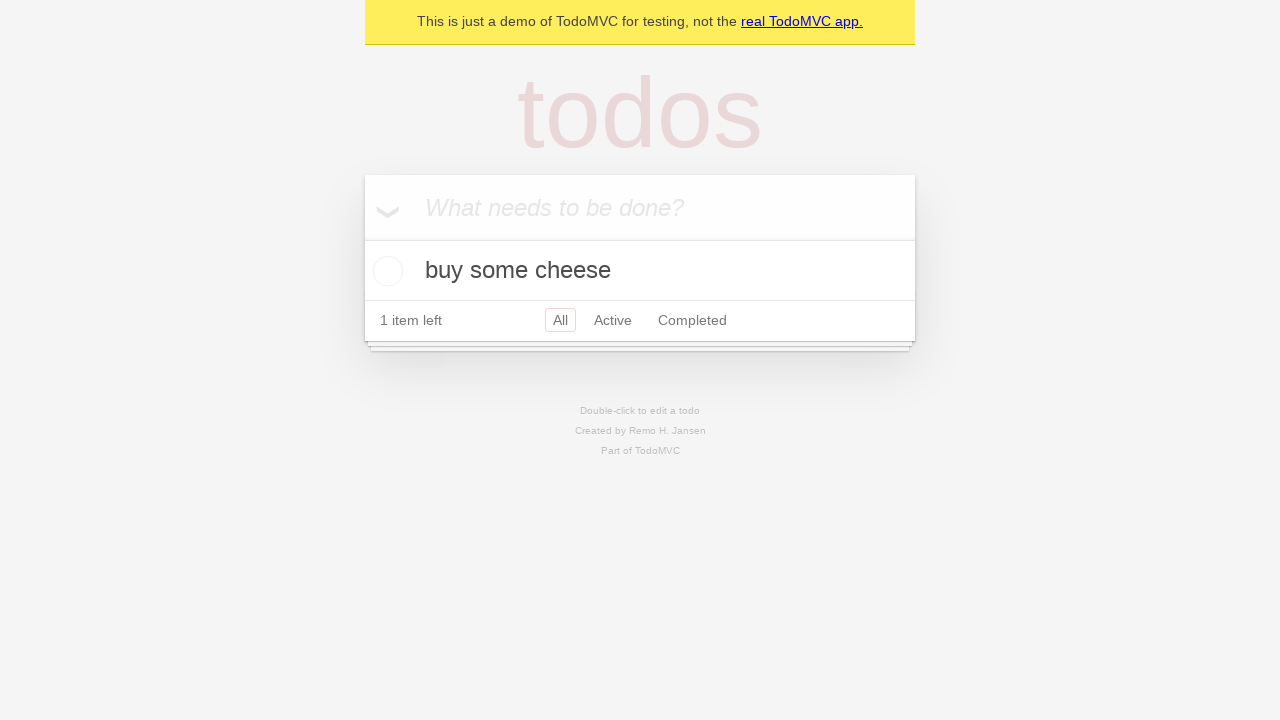

Filled todo input with 'feed the cat' on internal:attr=[placeholder="What needs to be done?"i]
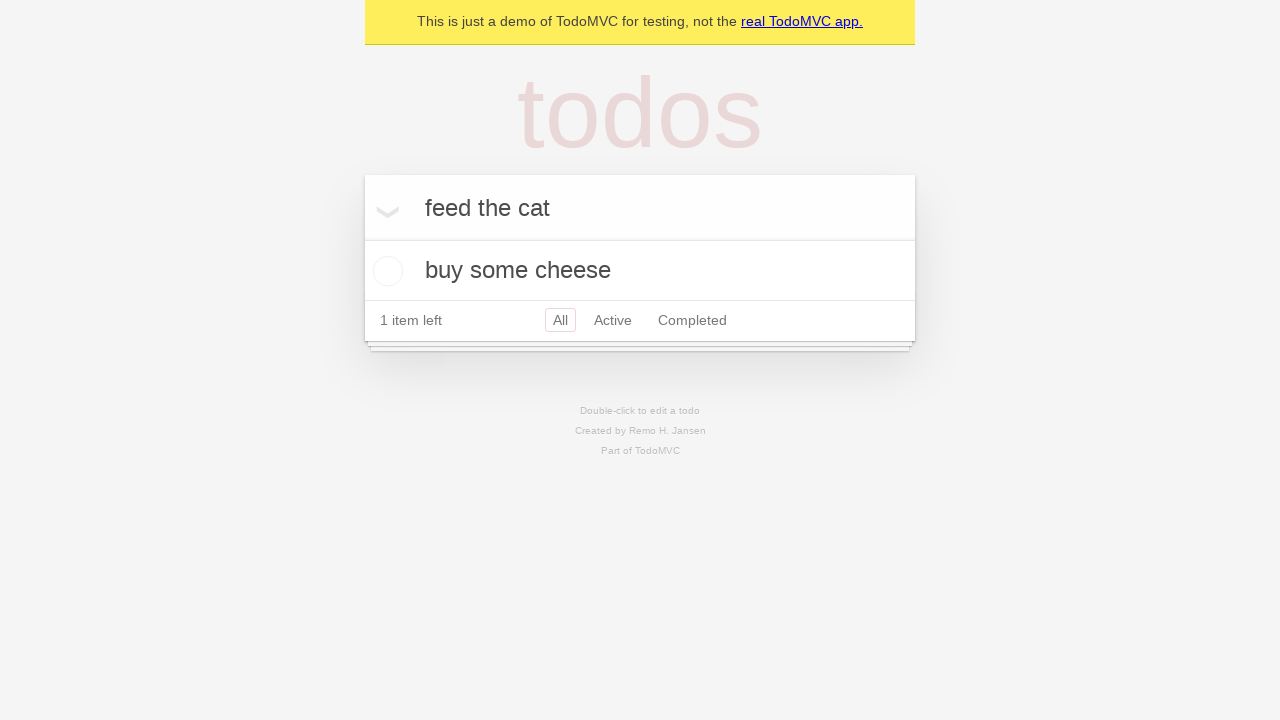

Pressed Enter to add second todo item on internal:attr=[placeholder="What needs to be done?"i]
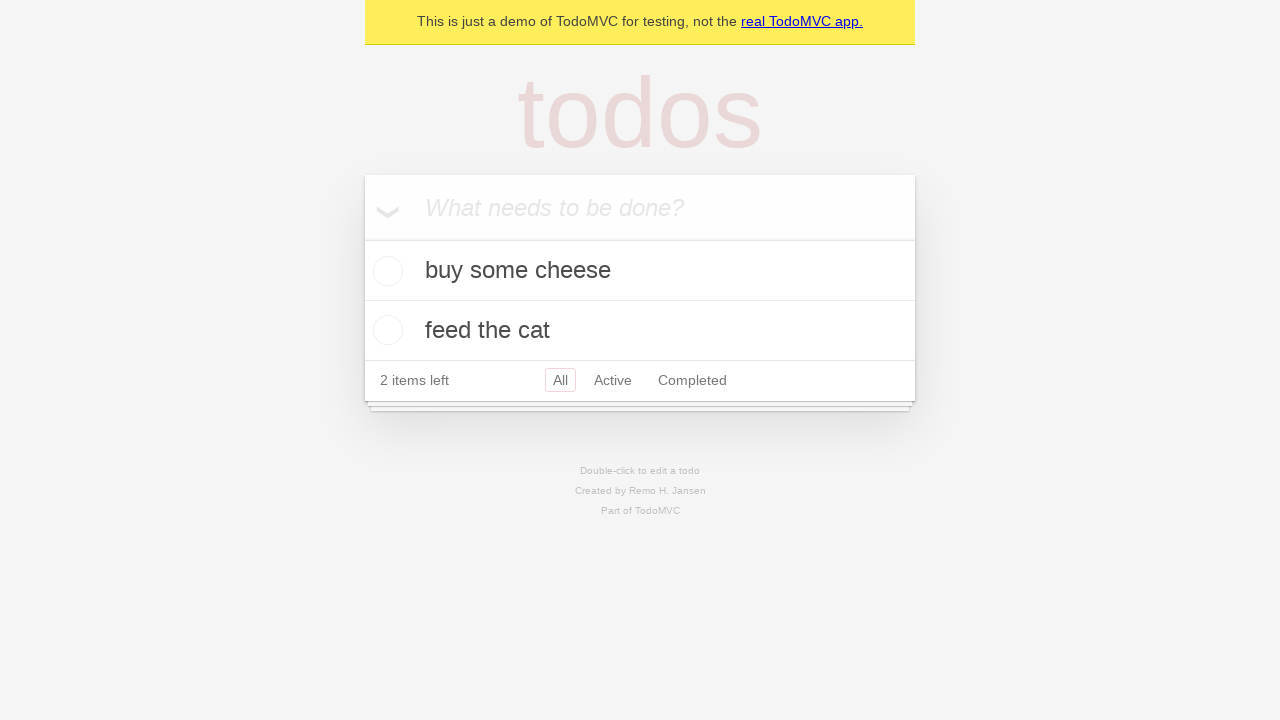

Filled todo input with 'book a doctors appointment' on internal:attr=[placeholder="What needs to be done?"i]
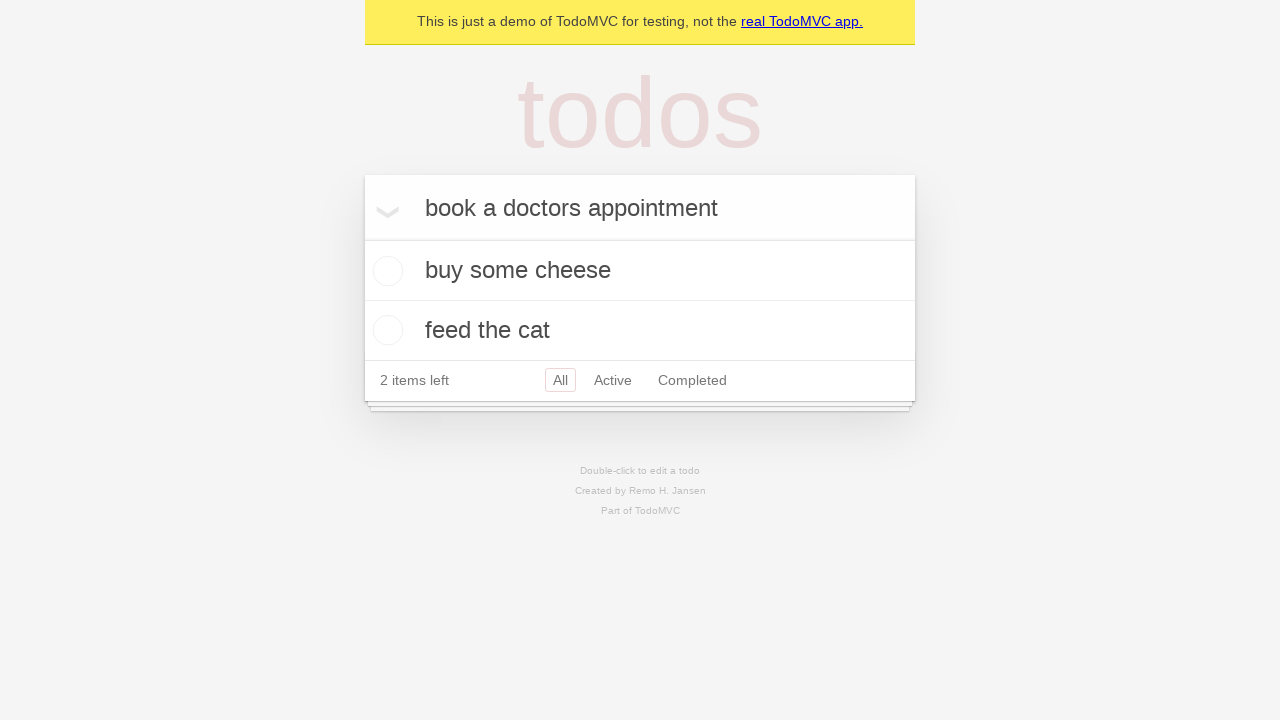

Pressed Enter to add third todo item on internal:attr=[placeholder="What needs to be done?"i]
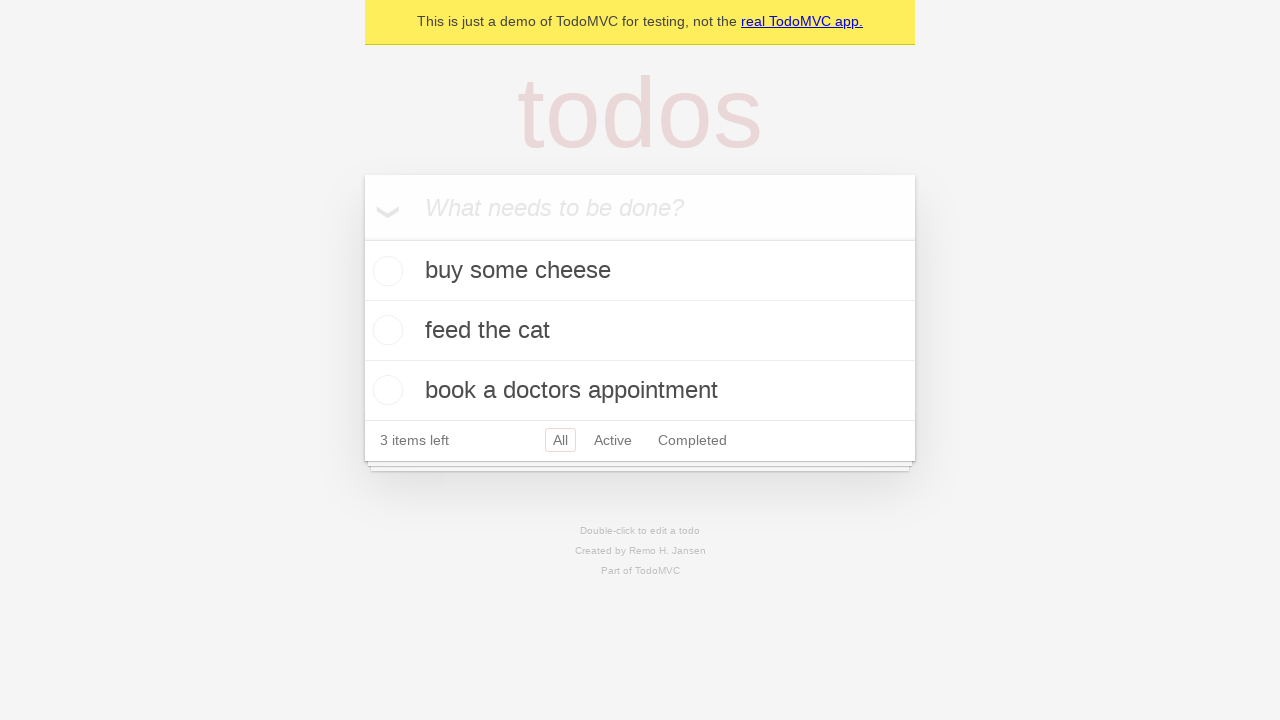

Waited for all 3 todo items to be rendered
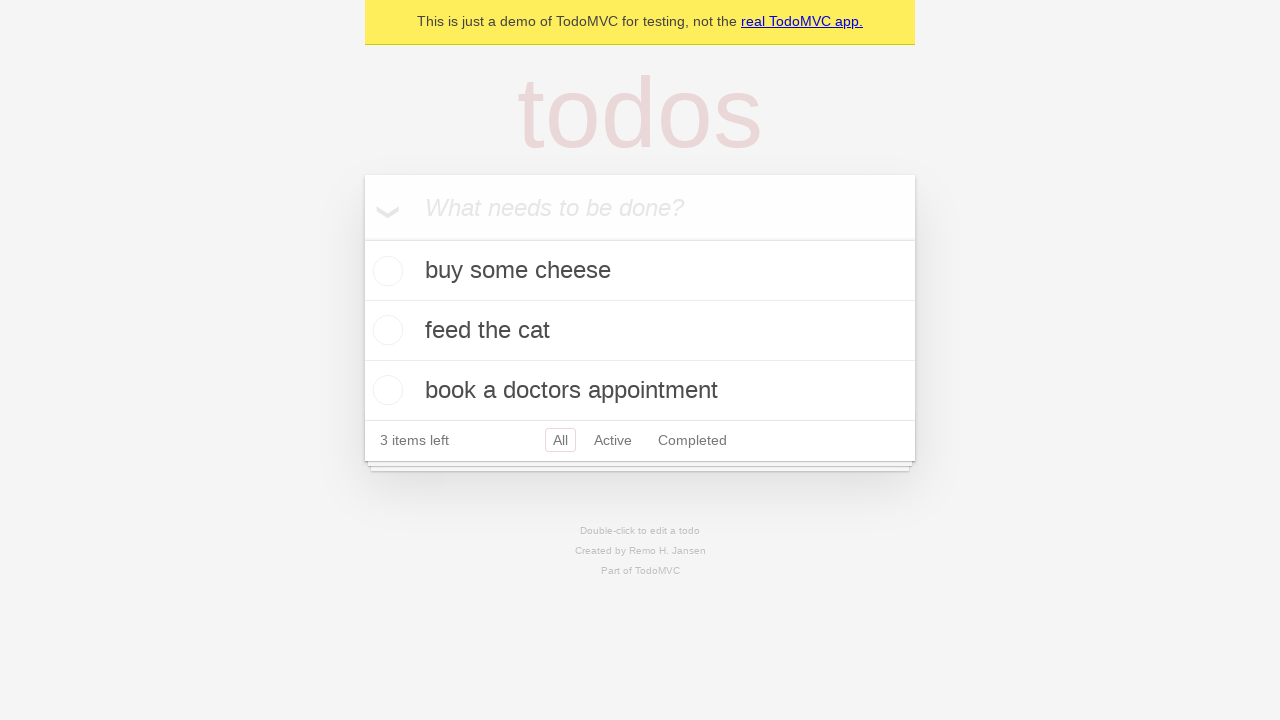

Double-clicked second todo item to enter edit mode at (640, 331) on internal:testid=[data-testid="todo-item"s] >> nth=1
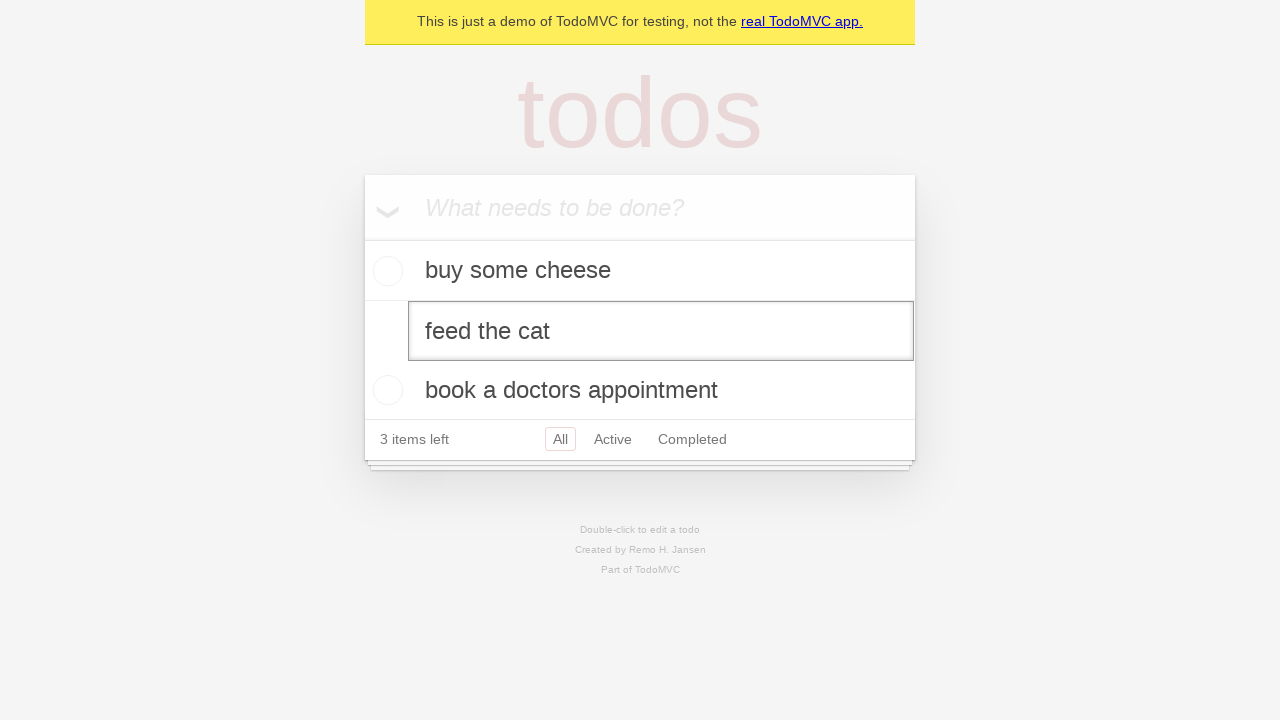

Cleared text in edit field by filling with empty string on internal:testid=[data-testid="todo-item"s] >> nth=1 >> internal:role=textbox[nam
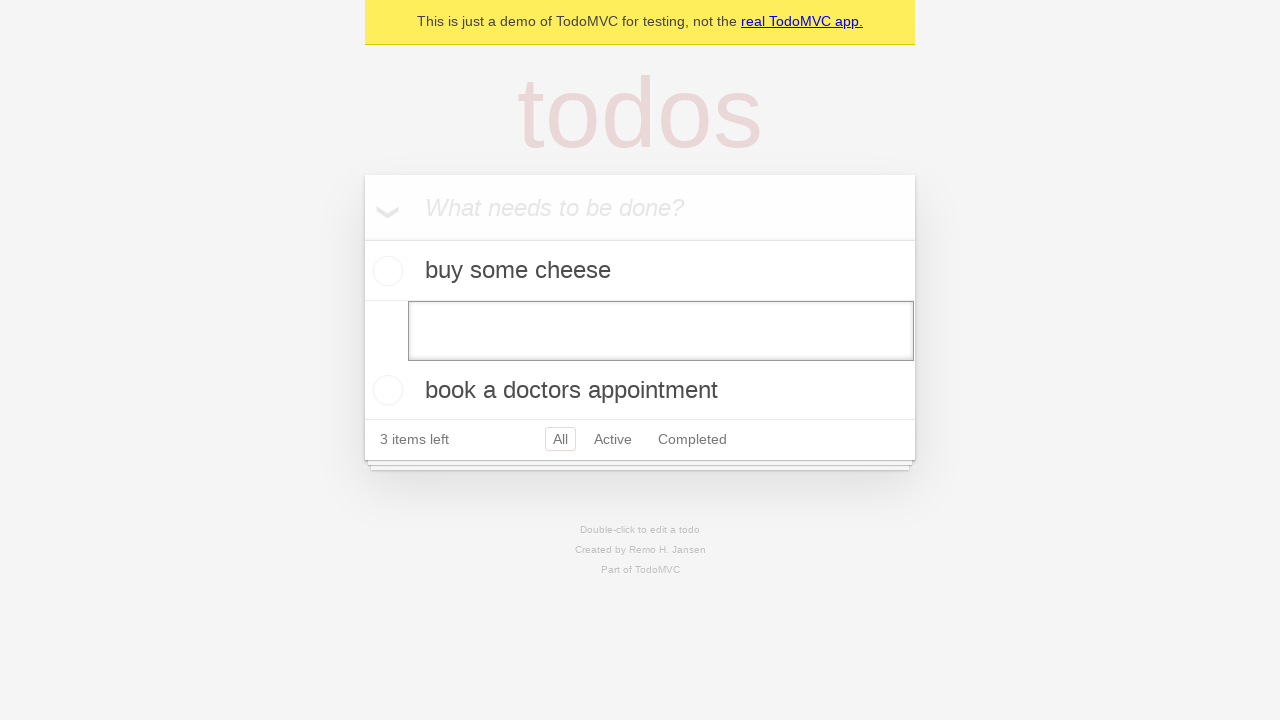

Pressed Enter to confirm empty edit and remove todo item on internal:testid=[data-testid="todo-item"s] >> nth=1 >> internal:role=textbox[nam
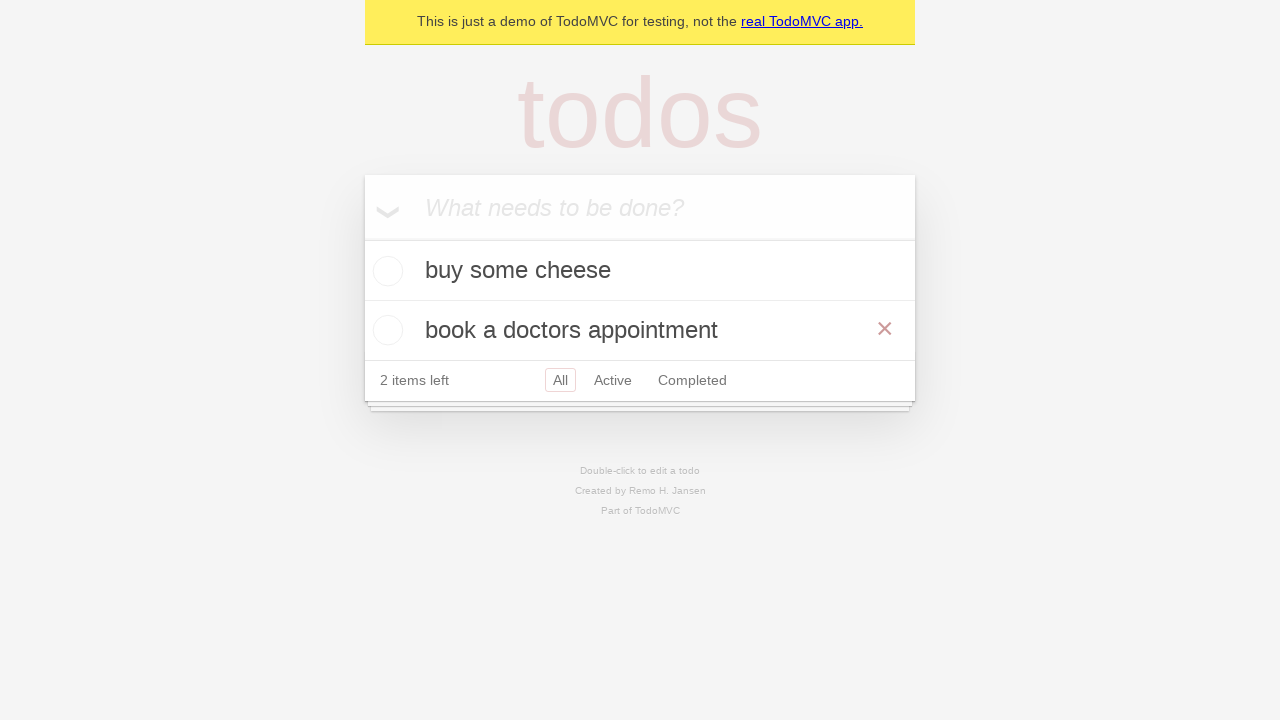

Verified that todo item was removed, leaving 2 items remaining
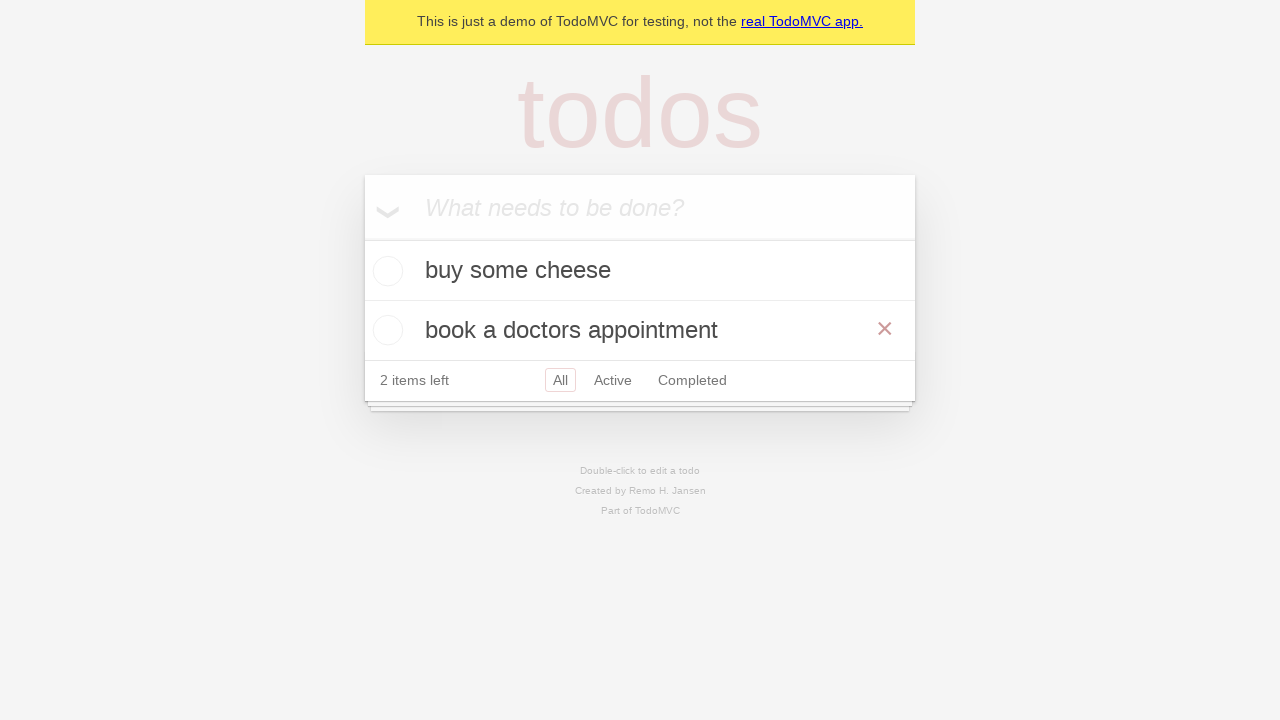

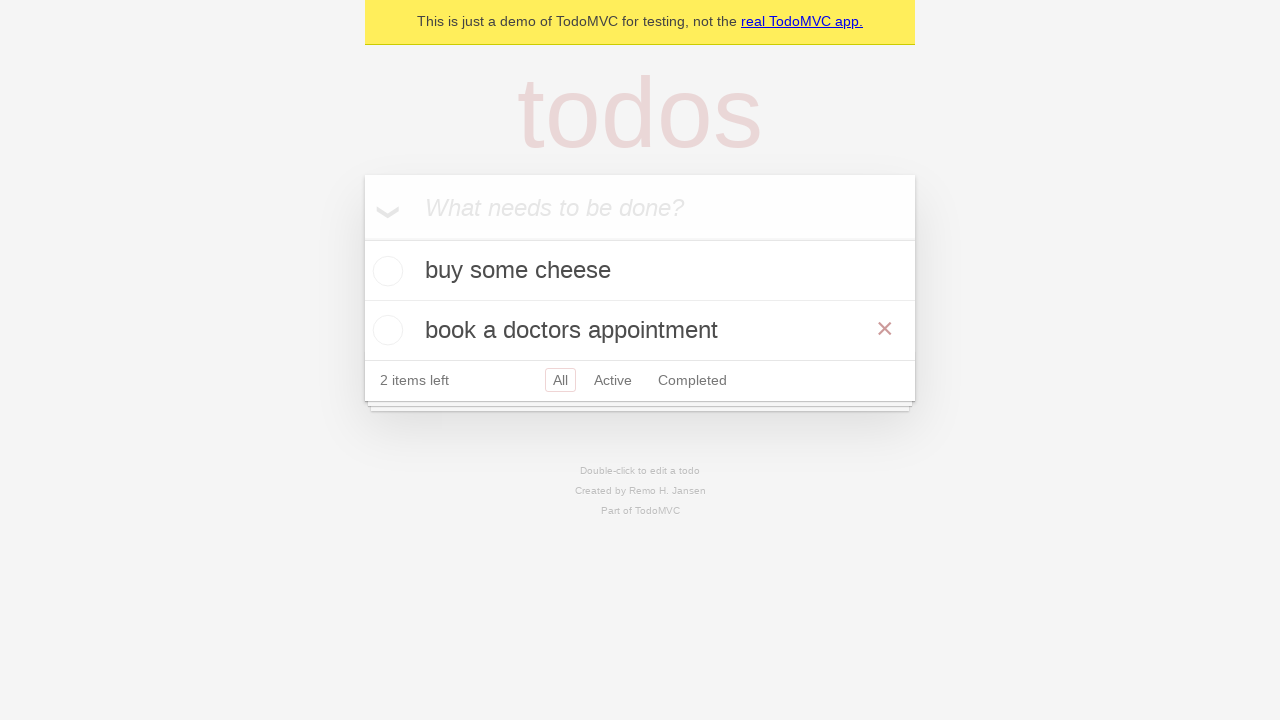